Fills out a form on the Brazilian health data system (DATASUS) by selecting options for row, column, and measure fields, then submits the form to display results

Starting URL: http://tabnet.datasus.gov.br/cgi/dhdat.exe?bd_pni/cpnibr.def

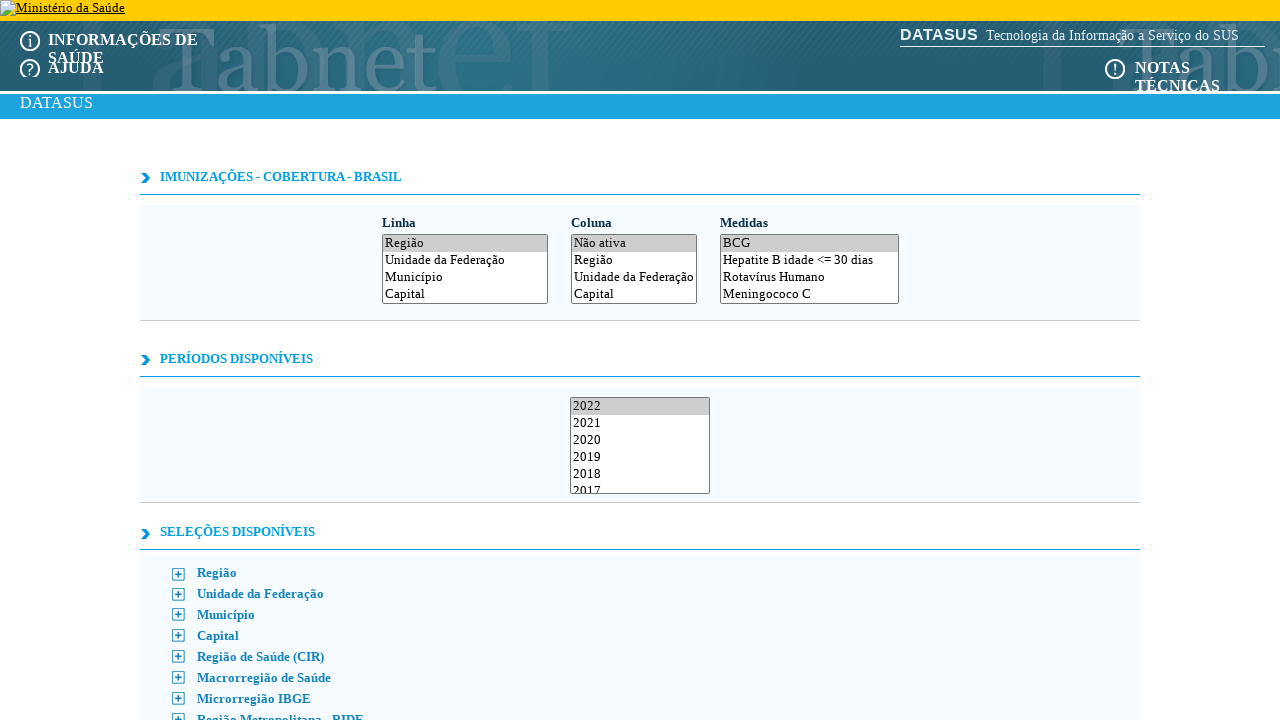

Selected third option in Linha (Row) dropdown at (464, 278) on xpath=/html/body/center[2]/div[@class='container']/form/div[@class='borda']/div[
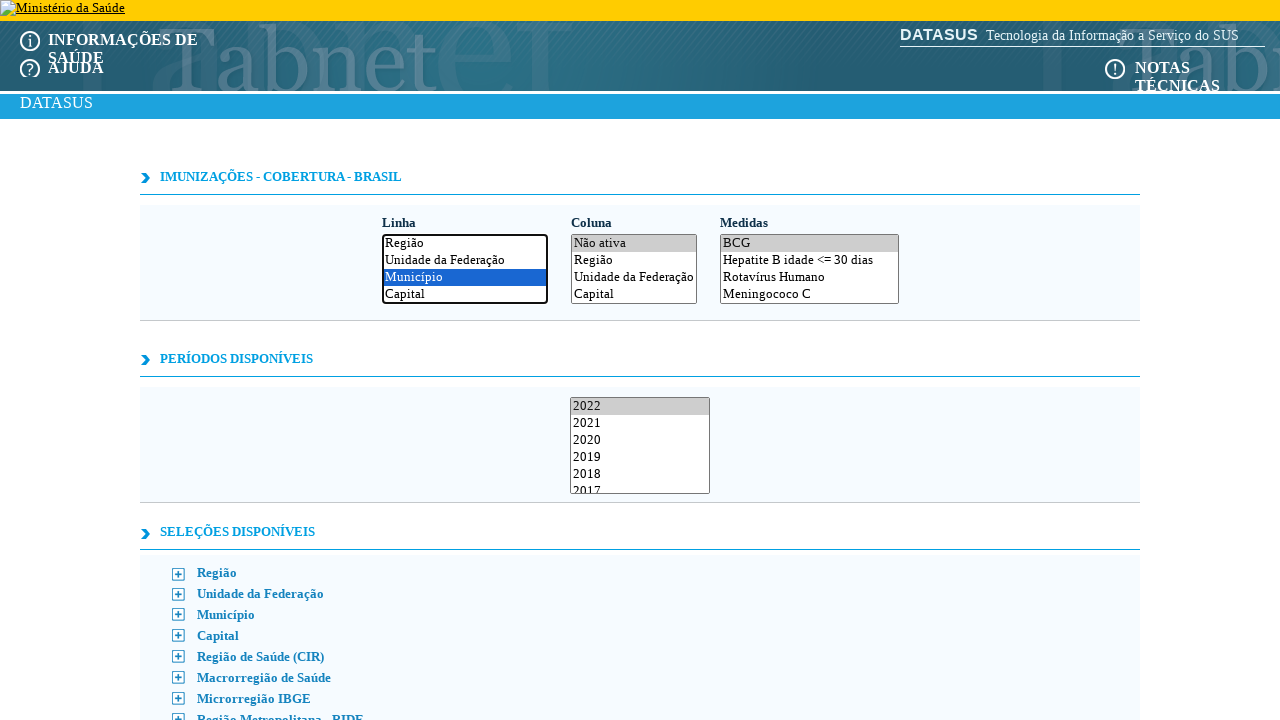

Selected fifth option in Coluna (Column) dropdown at (634, 294) on xpath=/html/body/center[2]/div[@class='container']/form/div[@class='borda']/div[
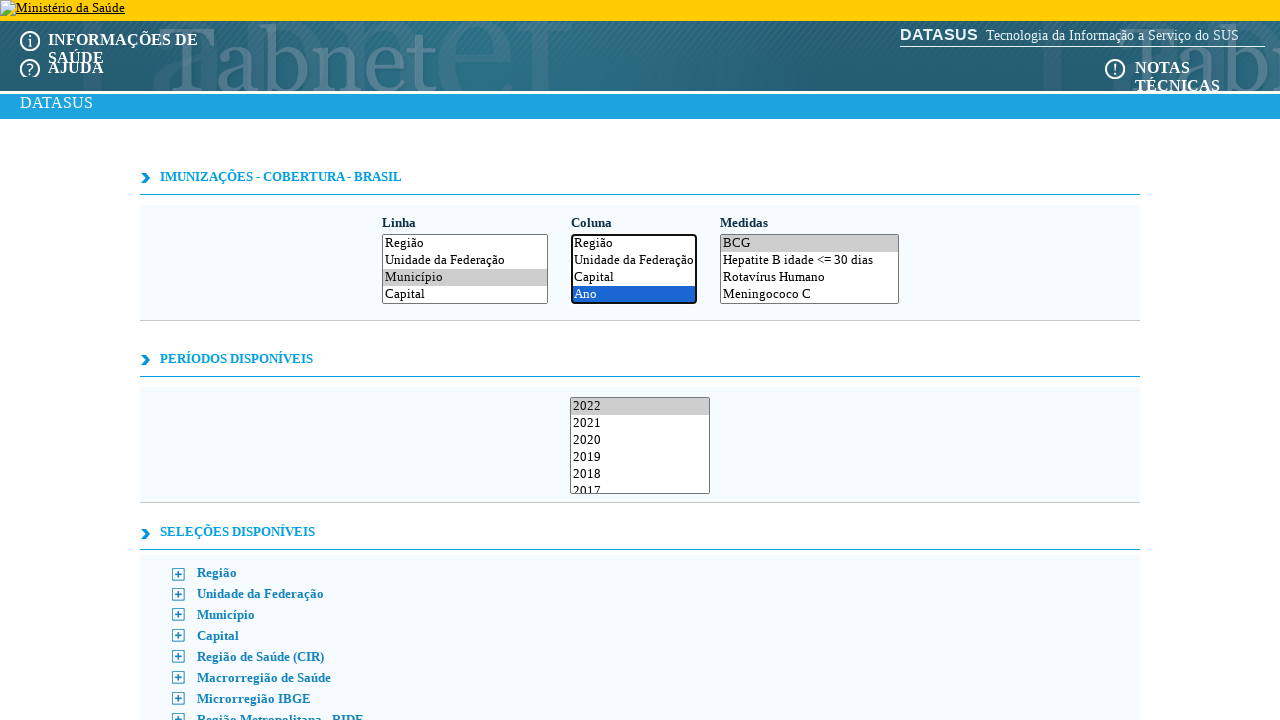

Selected second option in Medidas (Measures) dropdown at (809, 260) on xpath=/html/body/center[2]/div[@class='container']/form/div[@class='borda']/div[
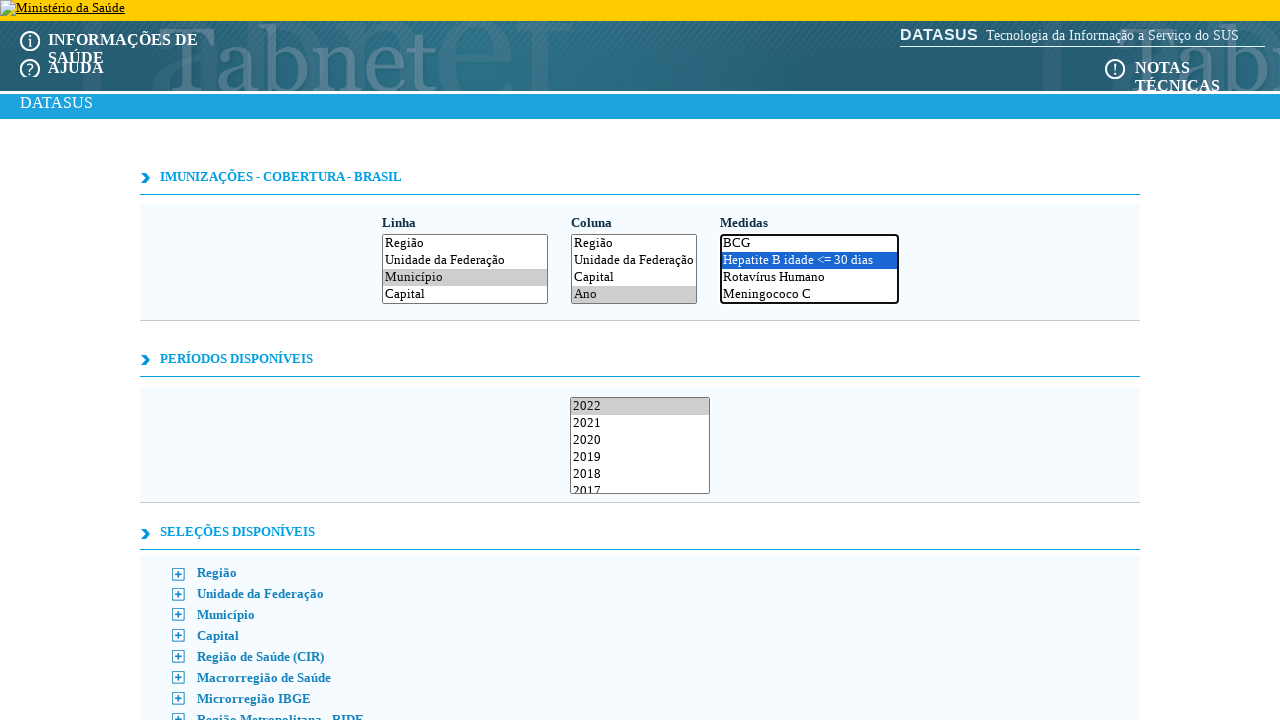

Clicked Mostra (Show) button to submit form and display results at (613, 512) on xpath=/html/body/center[2]/div[@class='container']/form/div[@class='selecoes']/d
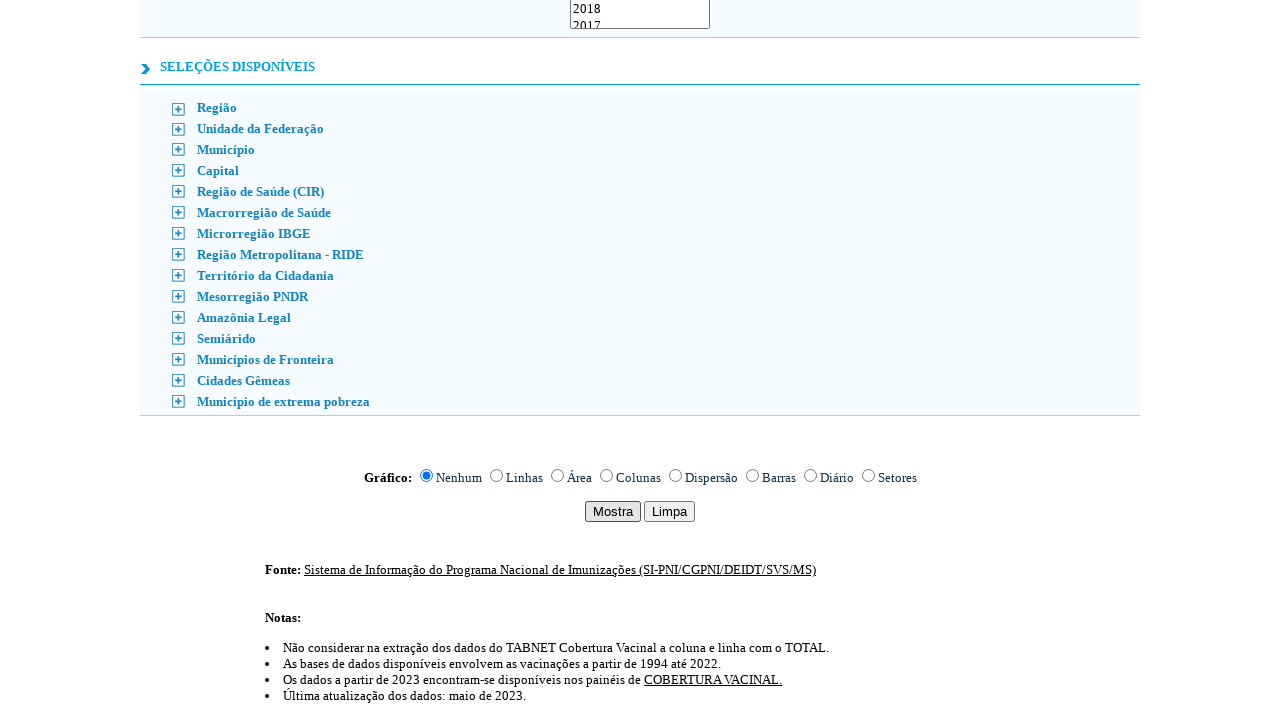

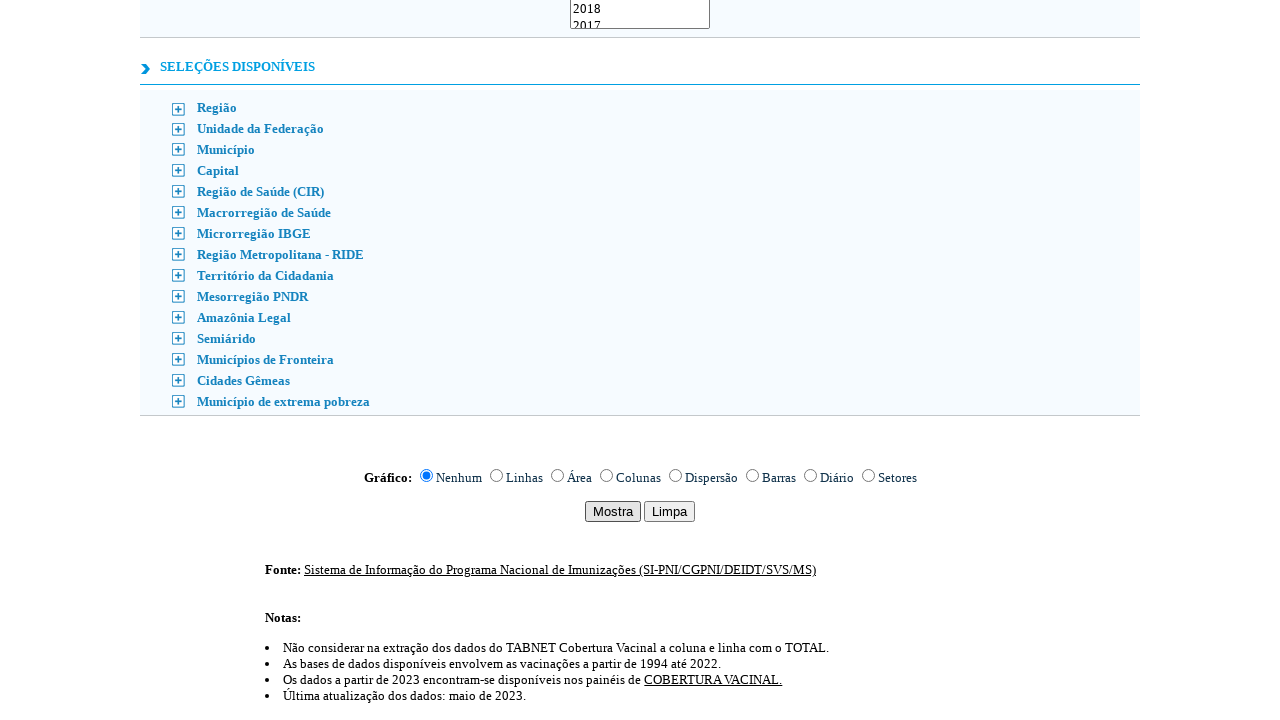